Tests clicking on the right-click button on the DemoQA buttons page

Starting URL: https://demoqa.com/buttons

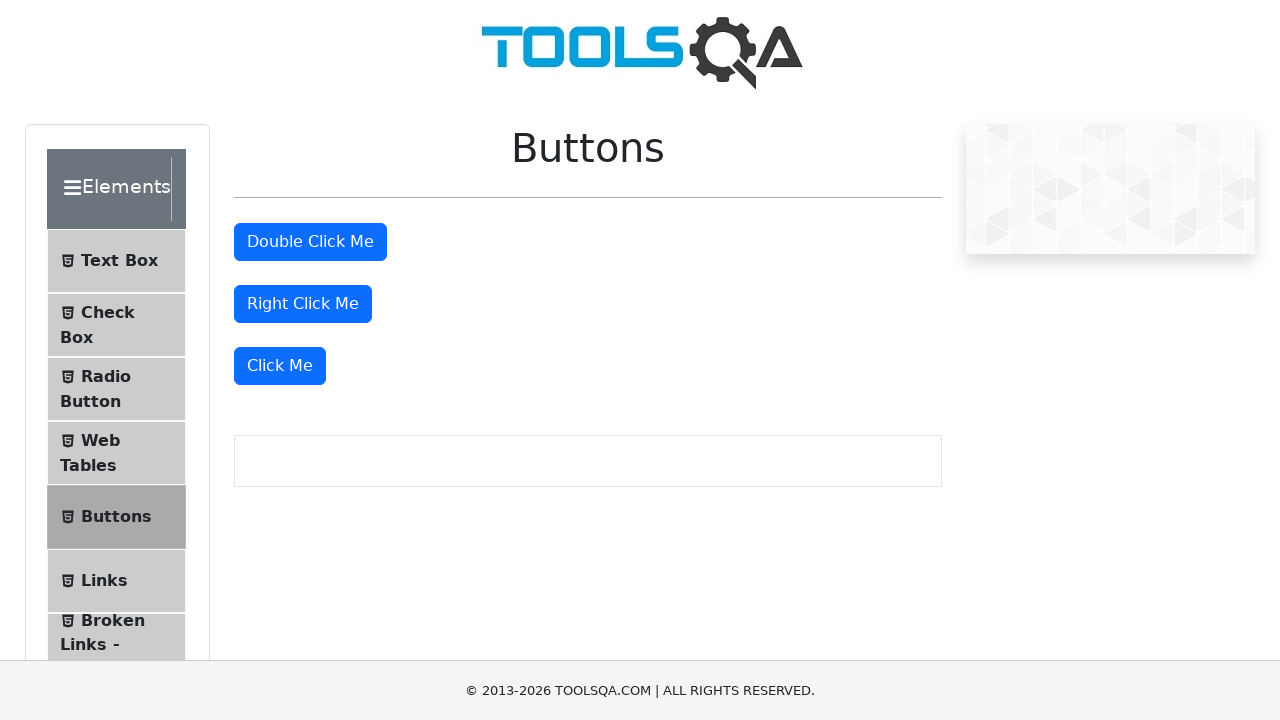

Clicked the right-click button on DemoQA buttons page at (303, 304) on button#rightClickBtn
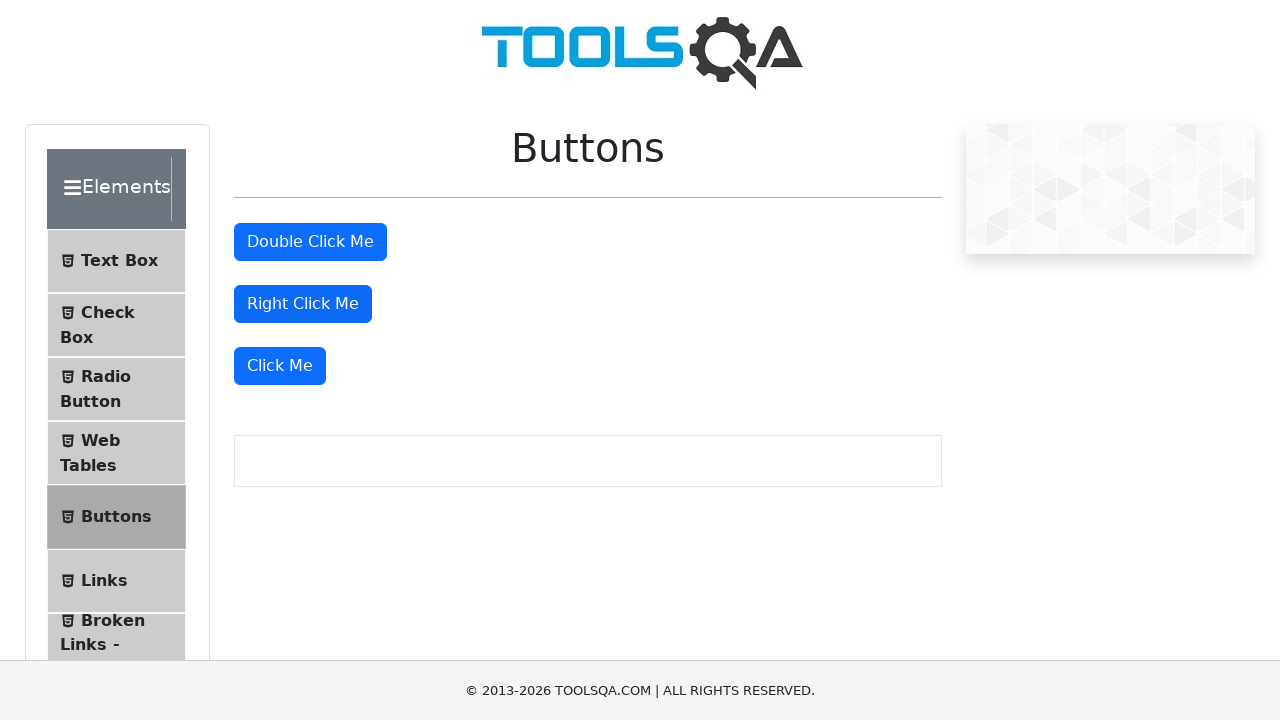

Waited 1 second for response after right-click
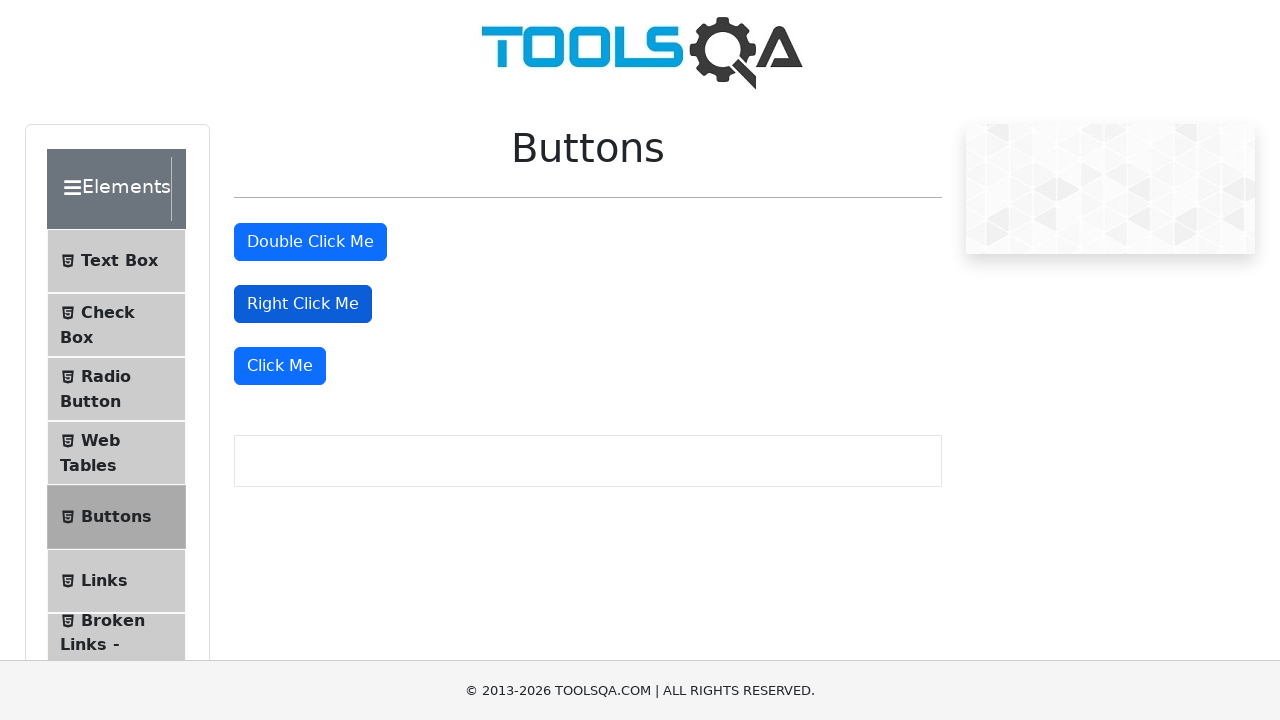

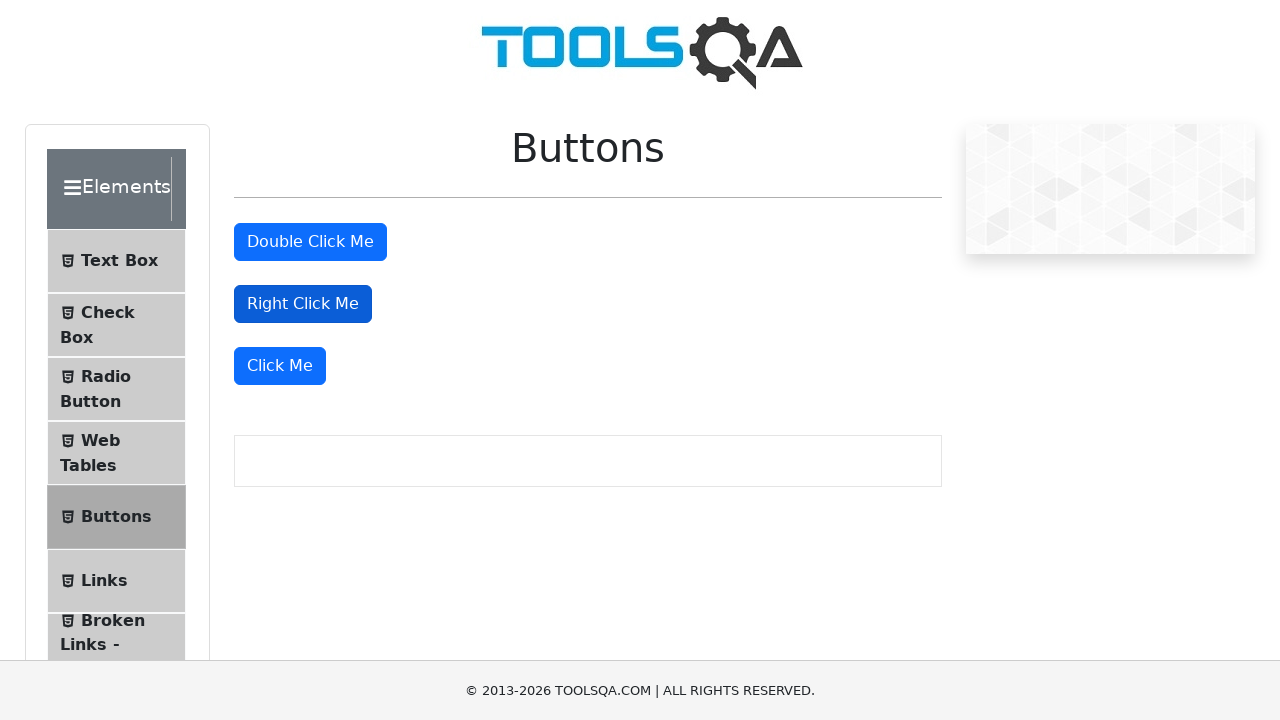